Tests JavaScript alert handling by triggering a prompt alert, entering text, and accepting it

Starting URL: https://the-internet.herokuapp.com/javascript_alerts

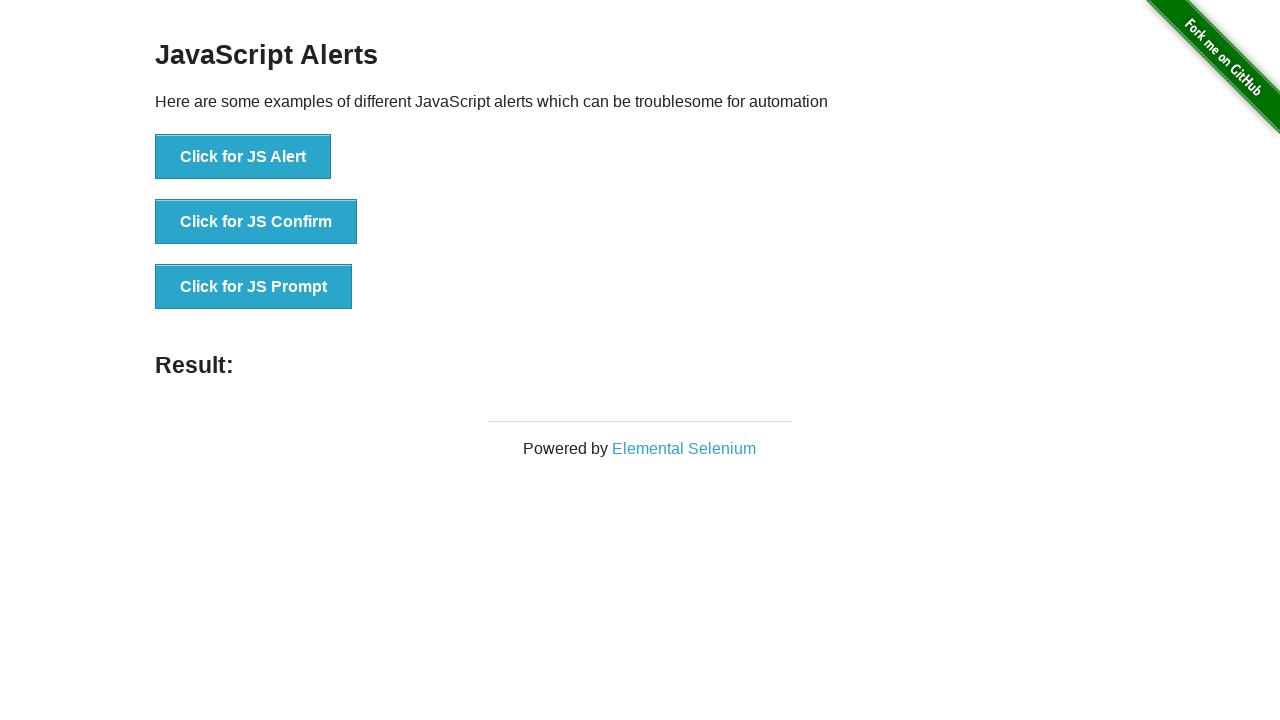

Clicked 'Click for JS Prompt' button to trigger JavaScript prompt alert at (254, 287) on xpath=//button[contains(text(),'Click for JS Prompt')]
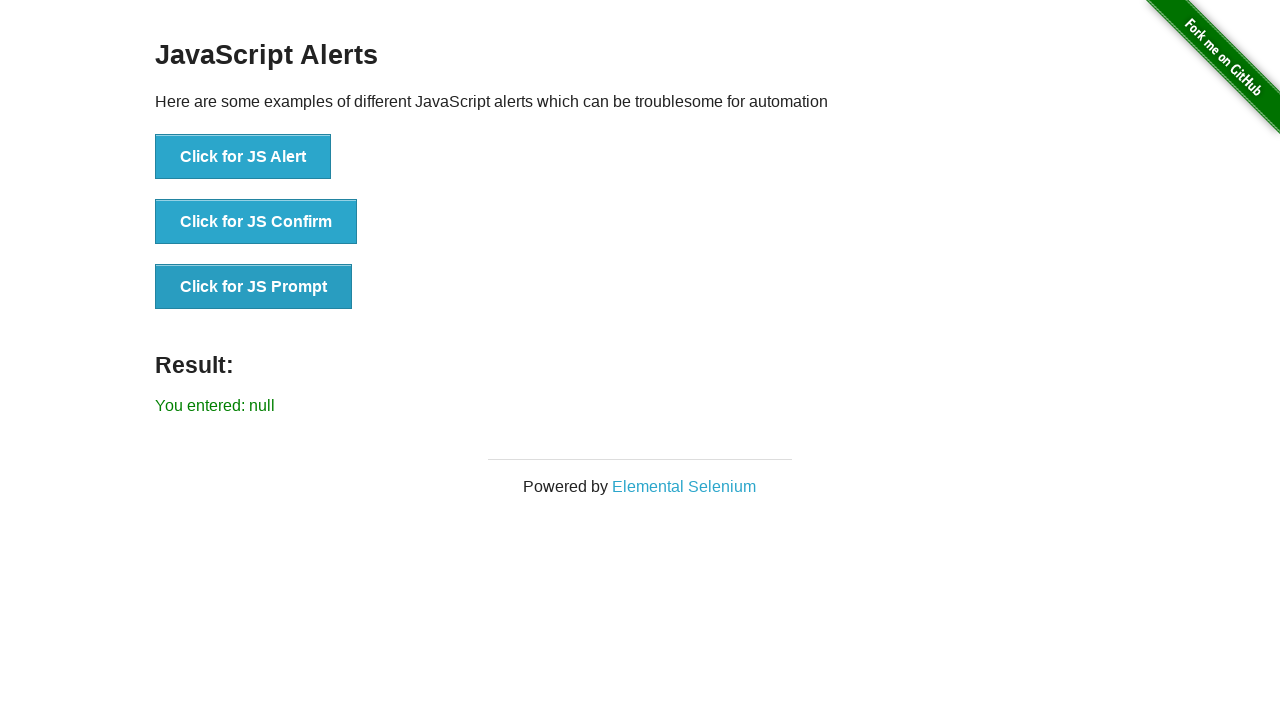

Set up dialog handler to accept prompt with text 'Java Script Alert'
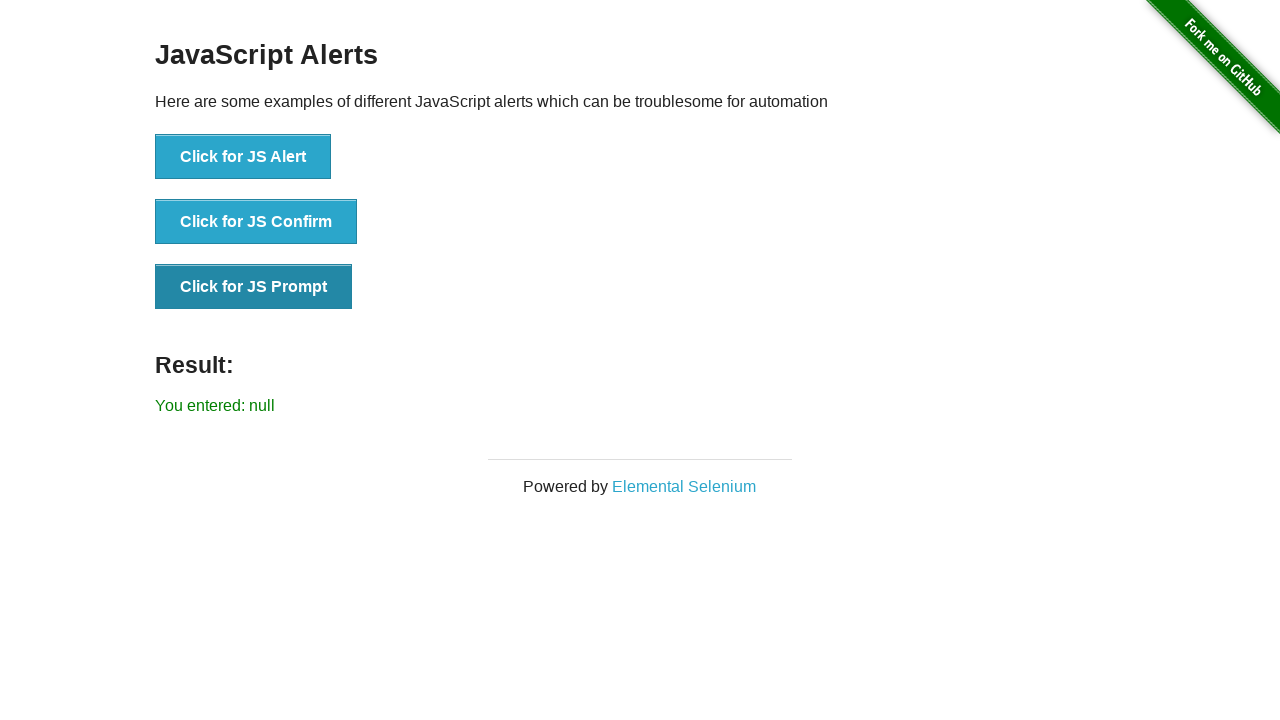

Waited for result element to be displayed
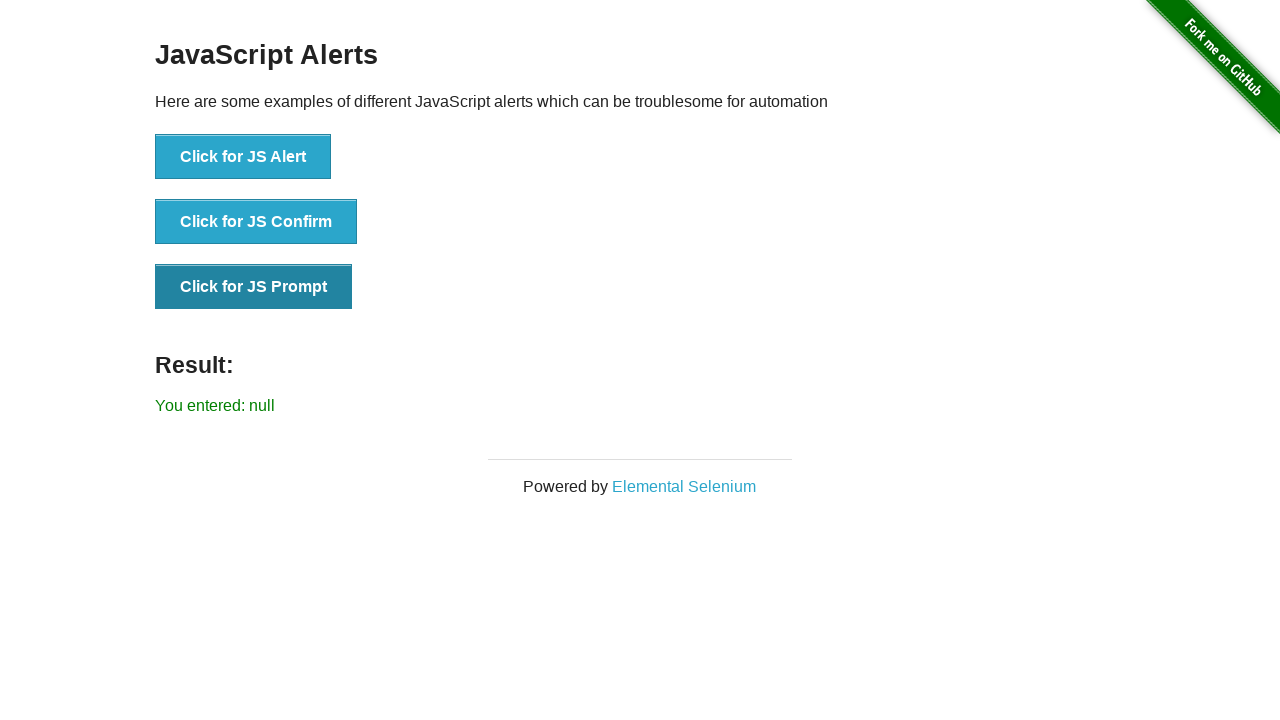

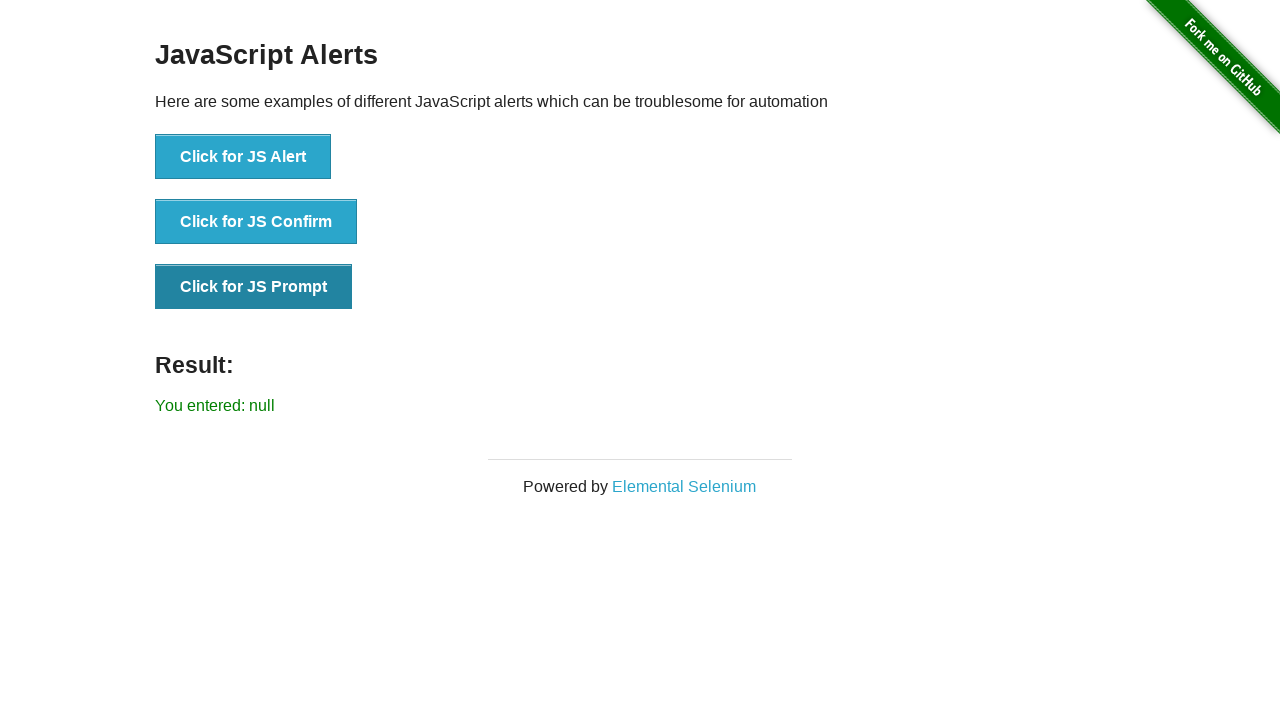